Tests handling multiple browser windows by clicking a link multiple times to open several windows, then iterating through them to find the one with the expected URL

Starting URL: https://the-internet.herokuapp.com/windows

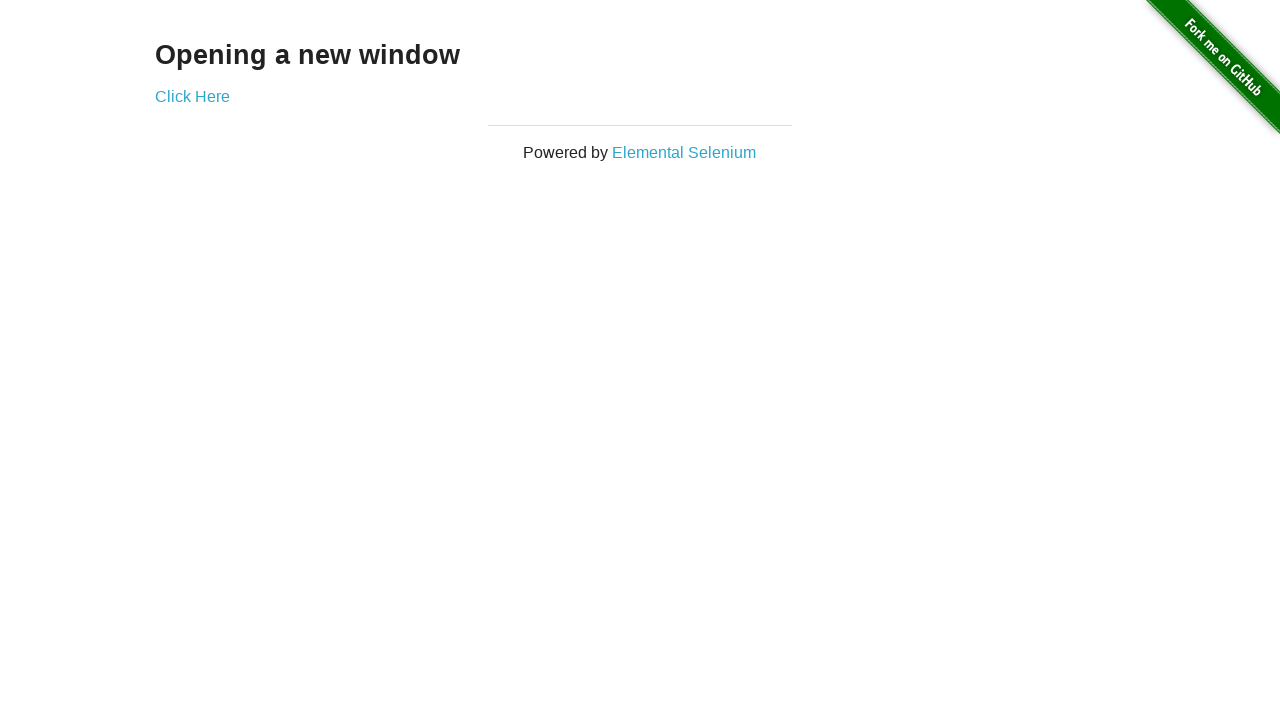

Clicked 'Click Here' link to open new window 1 at (192, 96) on xpath=//a[.='Click Here']
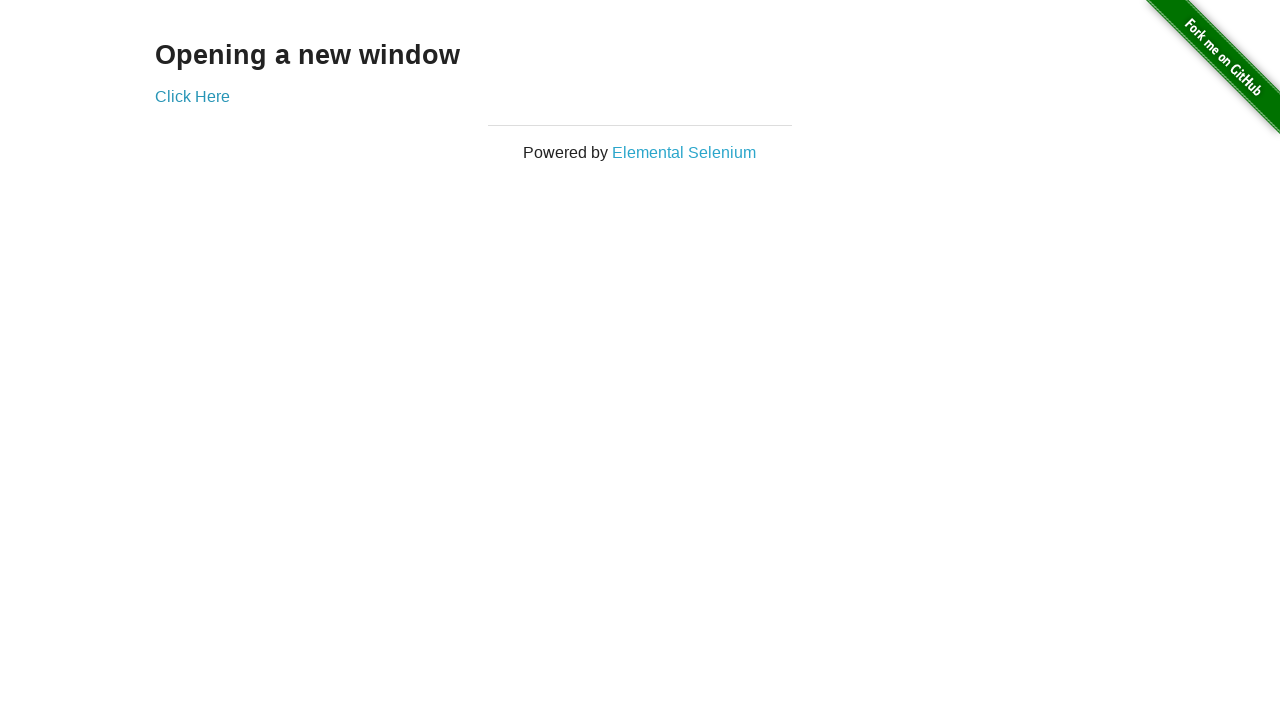

New window 1 loaded
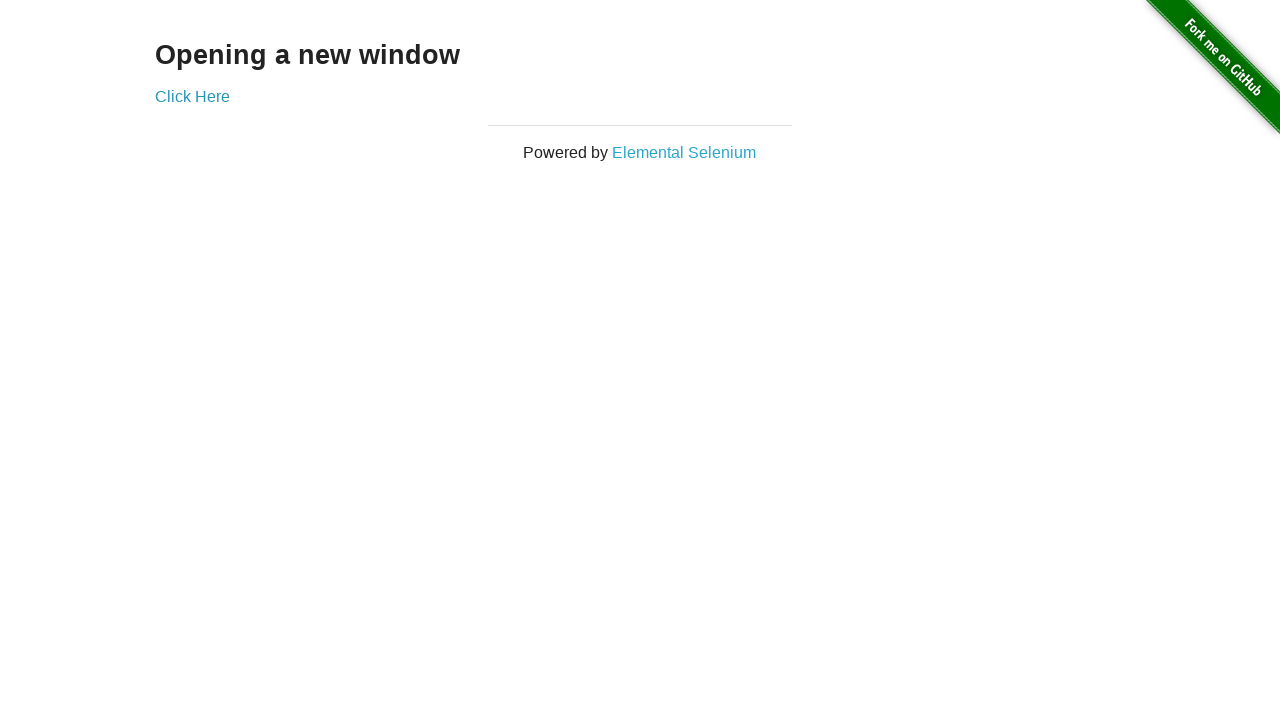

Added new window 1 to pages list
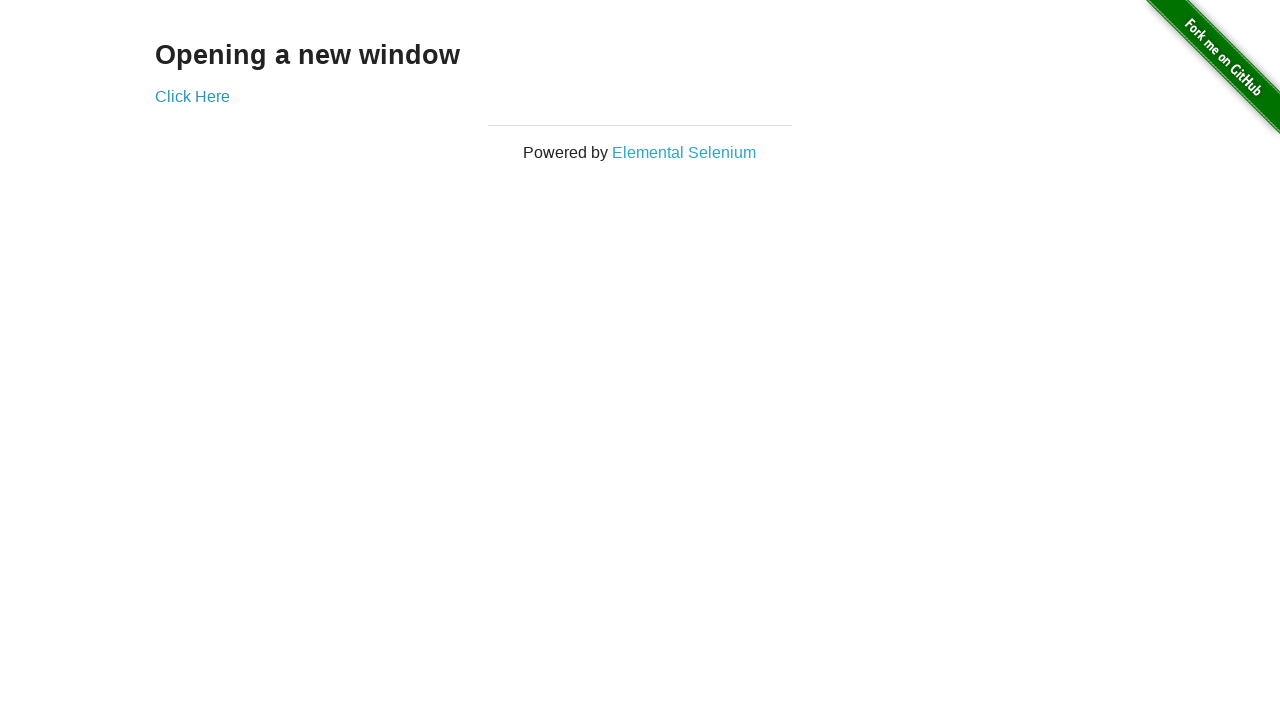

Clicked 'Click Here' link to open new window 2 at (192, 96) on xpath=//a[.='Click Here']
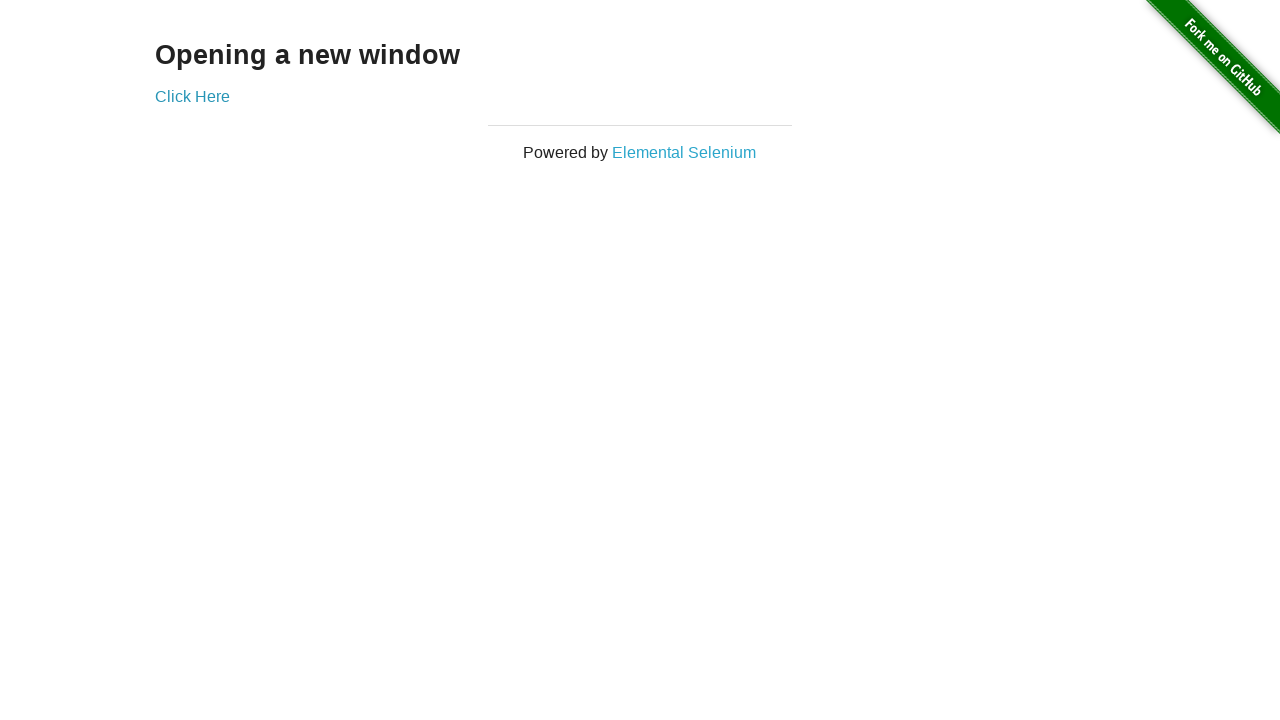

New window 2 loaded
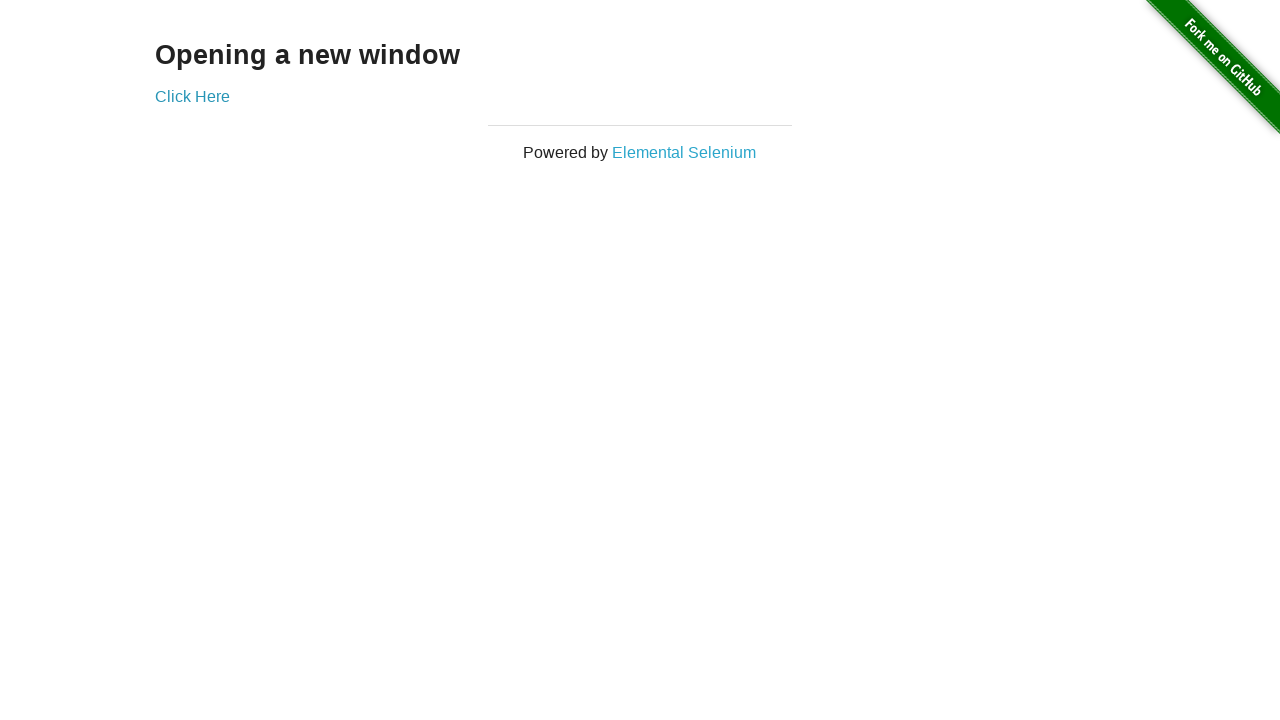

Added new window 2 to pages list
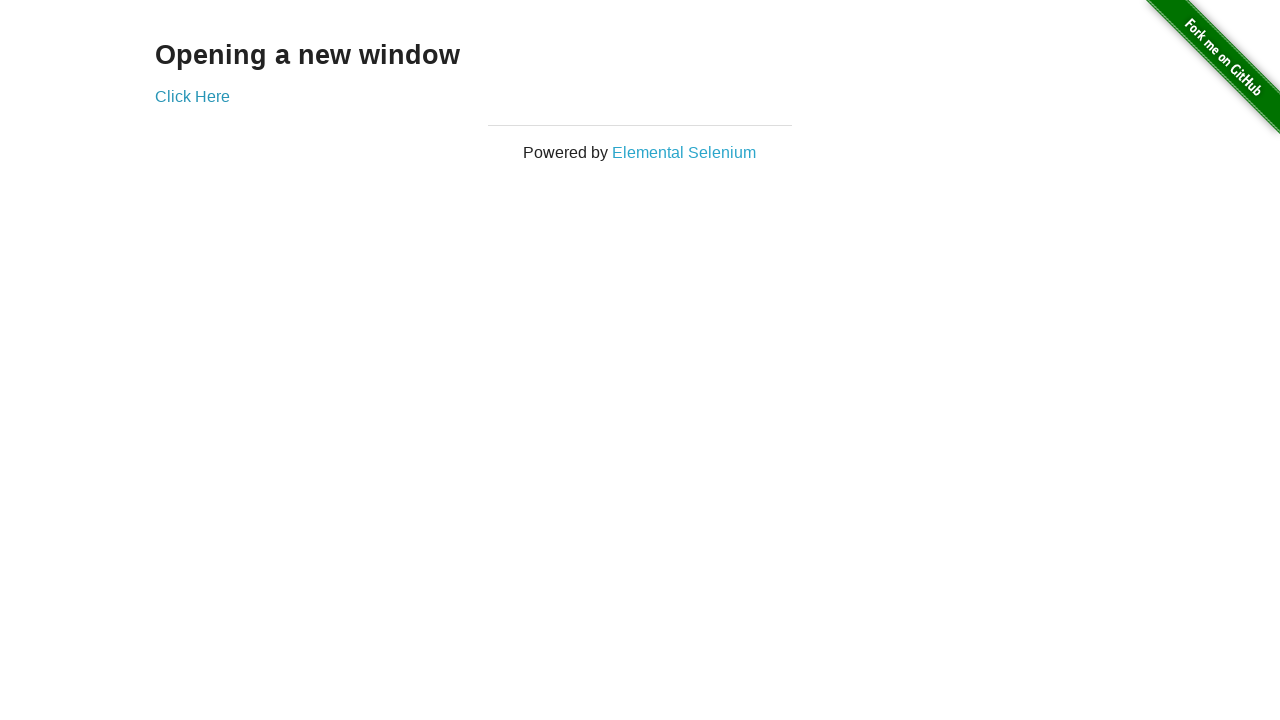

Clicked 'Click Here' link to open new window 3 at (192, 96) on xpath=//a[.='Click Here']
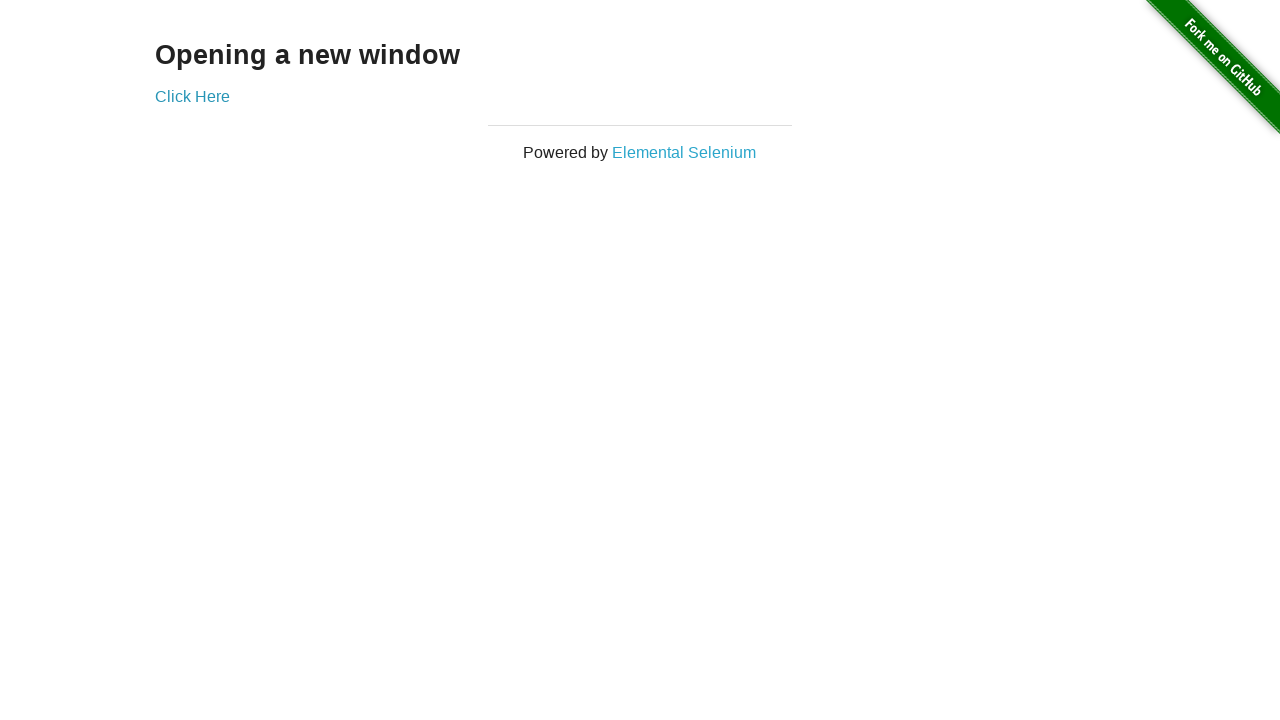

New window 3 loaded
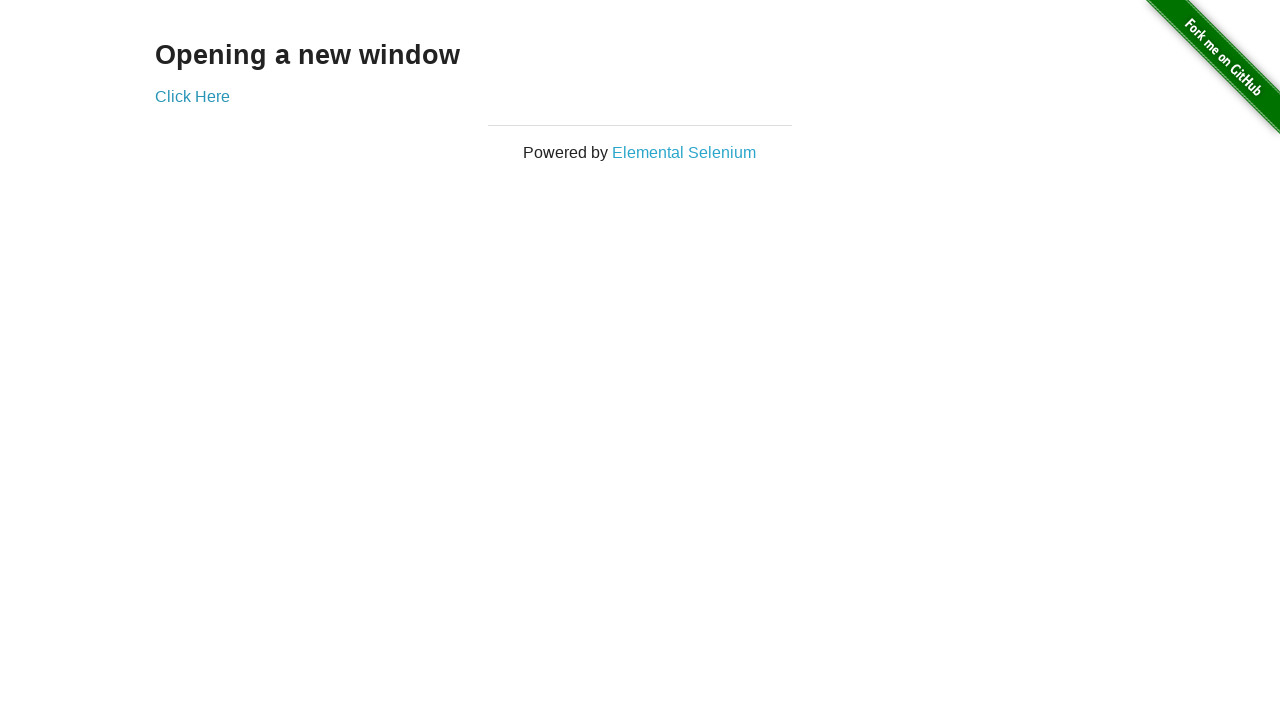

Added new window 3 to pages list
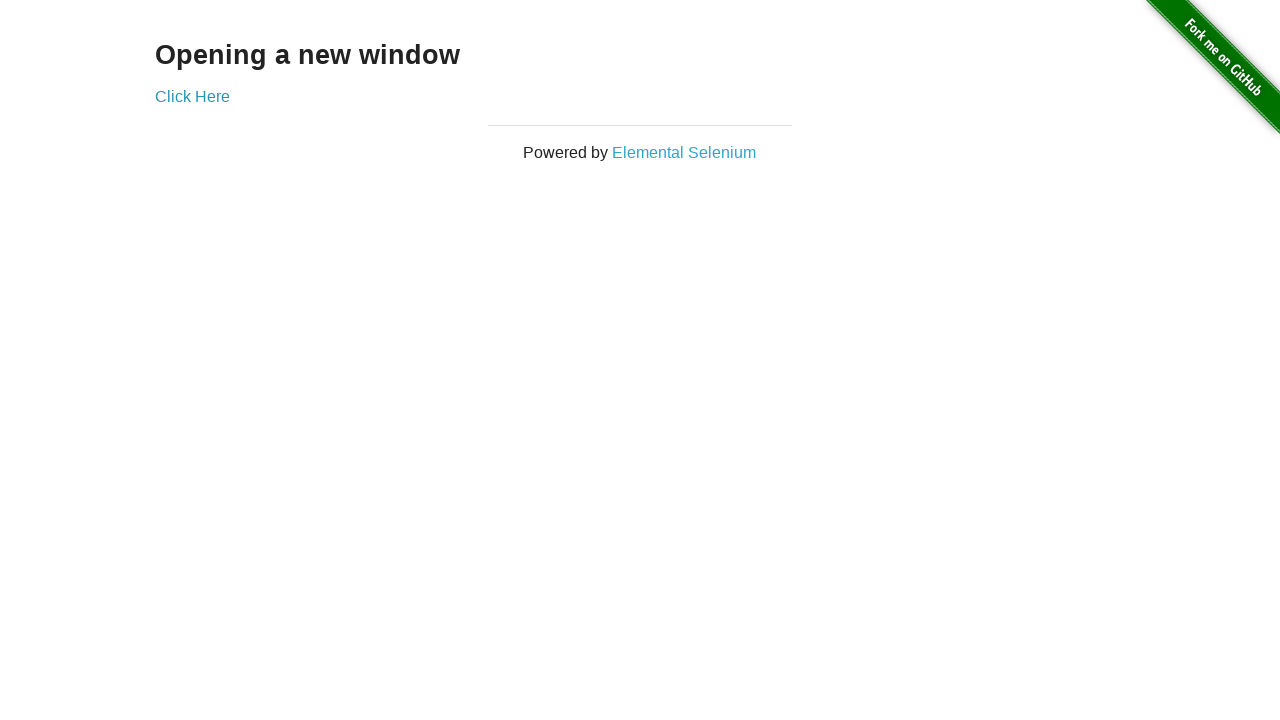

Clicked 'Click Here' link to open new window 4 at (192, 96) on xpath=//a[.='Click Here']
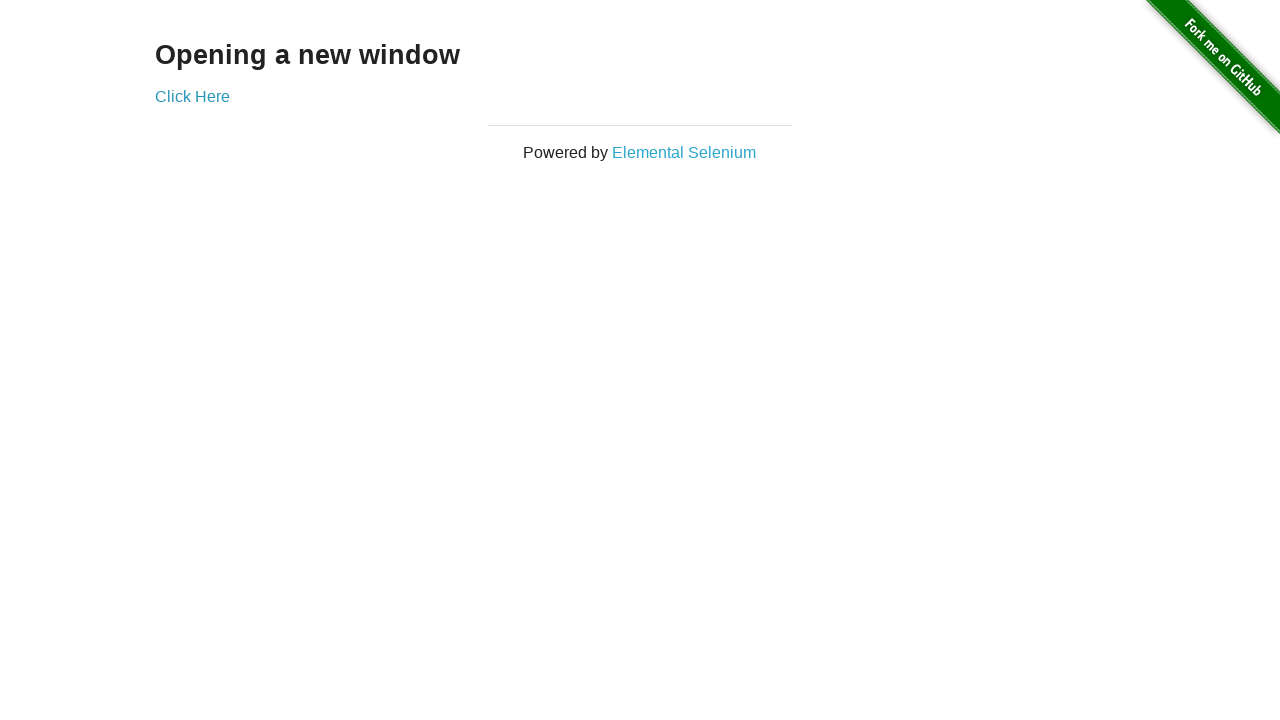

New window 4 loaded
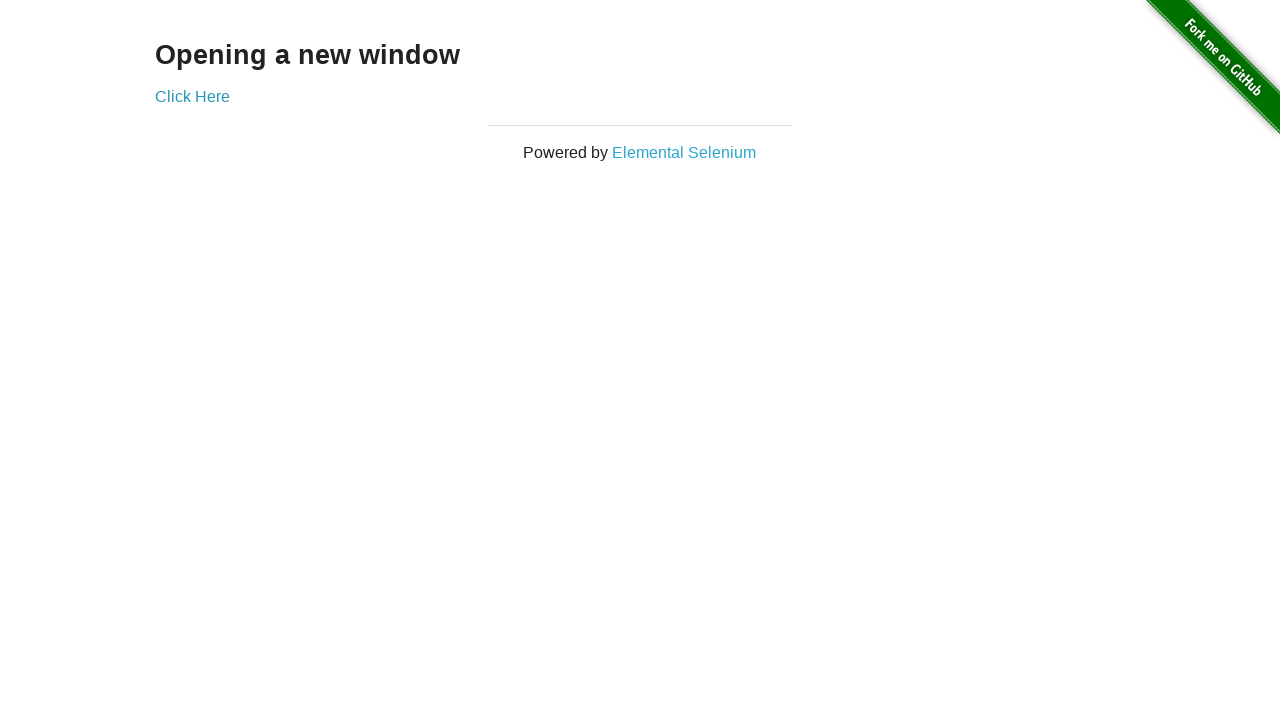

Added new window 4 to pages list
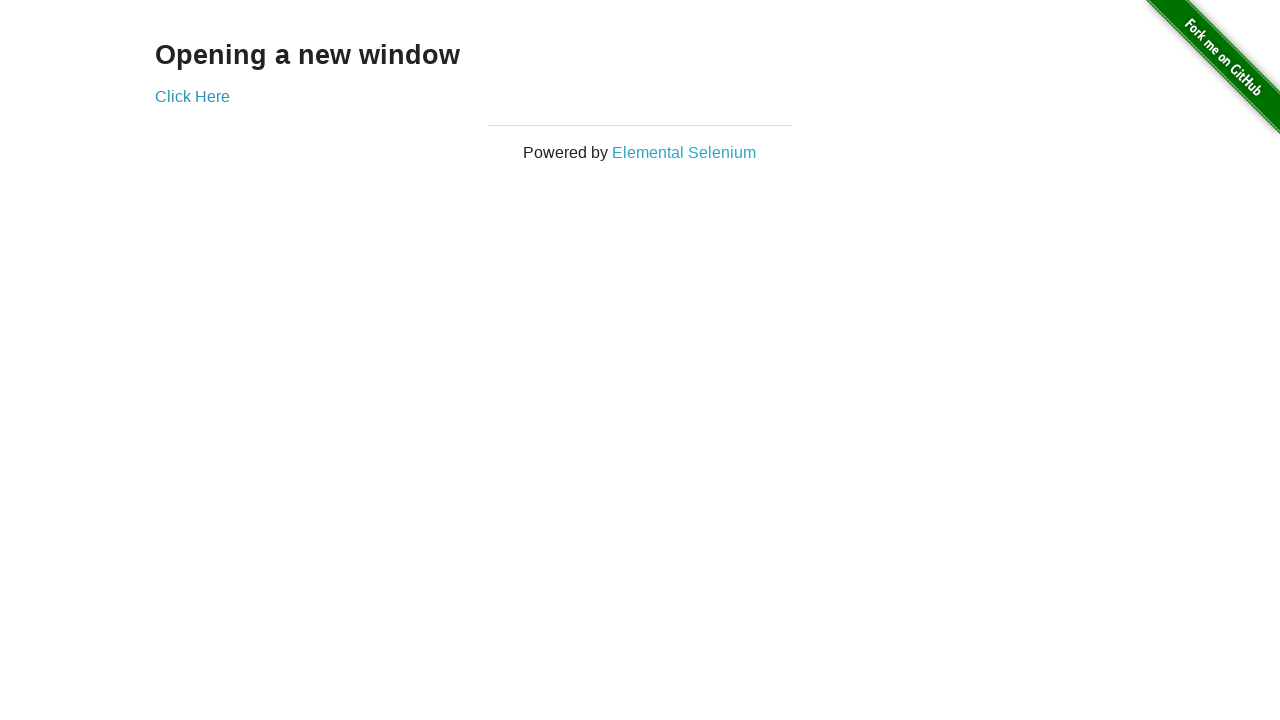

Clicked 'Click Here' link to open new window 5 at (192, 96) on xpath=//a[.='Click Here']
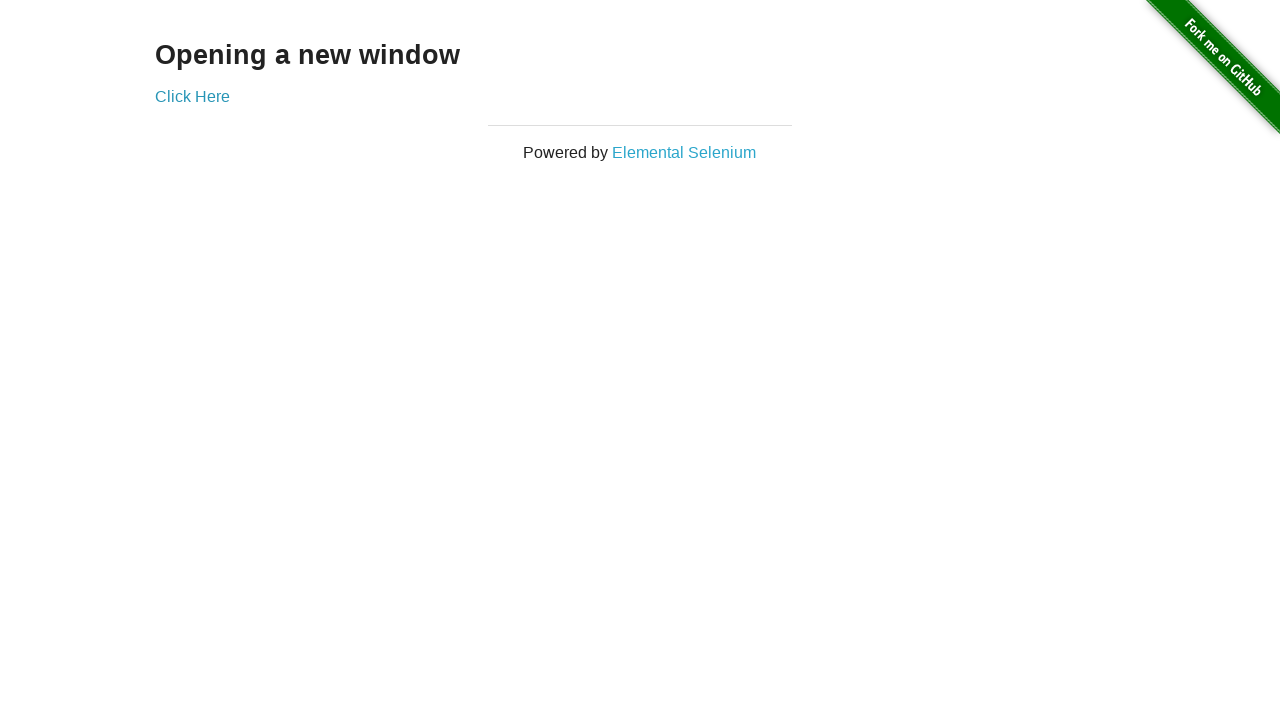

New window 5 loaded
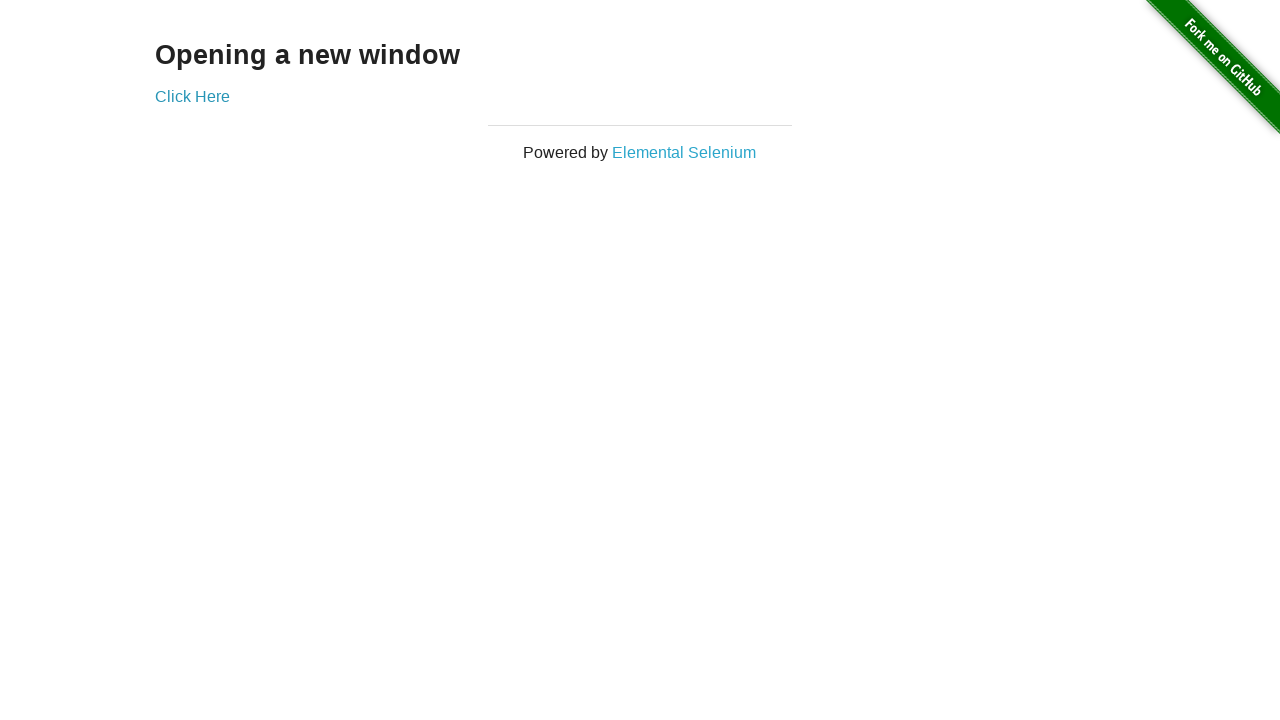

Added new window 5 to pages list
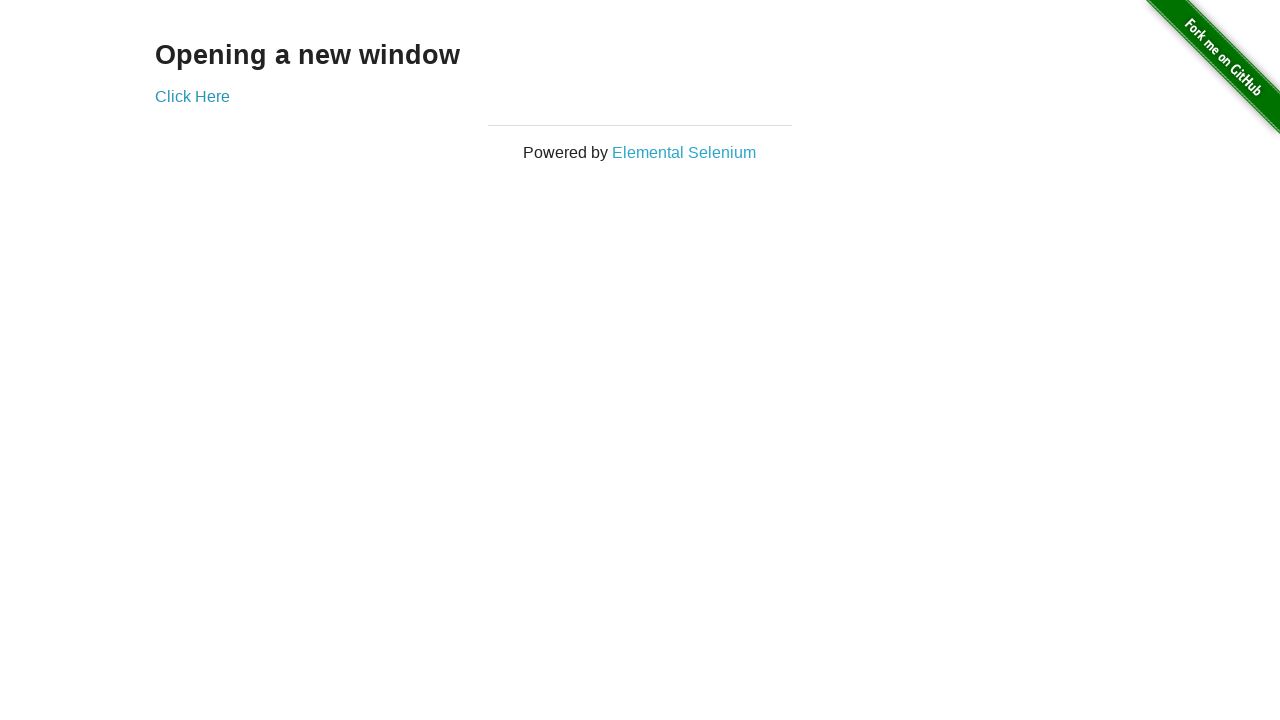

Found target page with URL 'https://the-internet.herokuapp.com/windows/new'
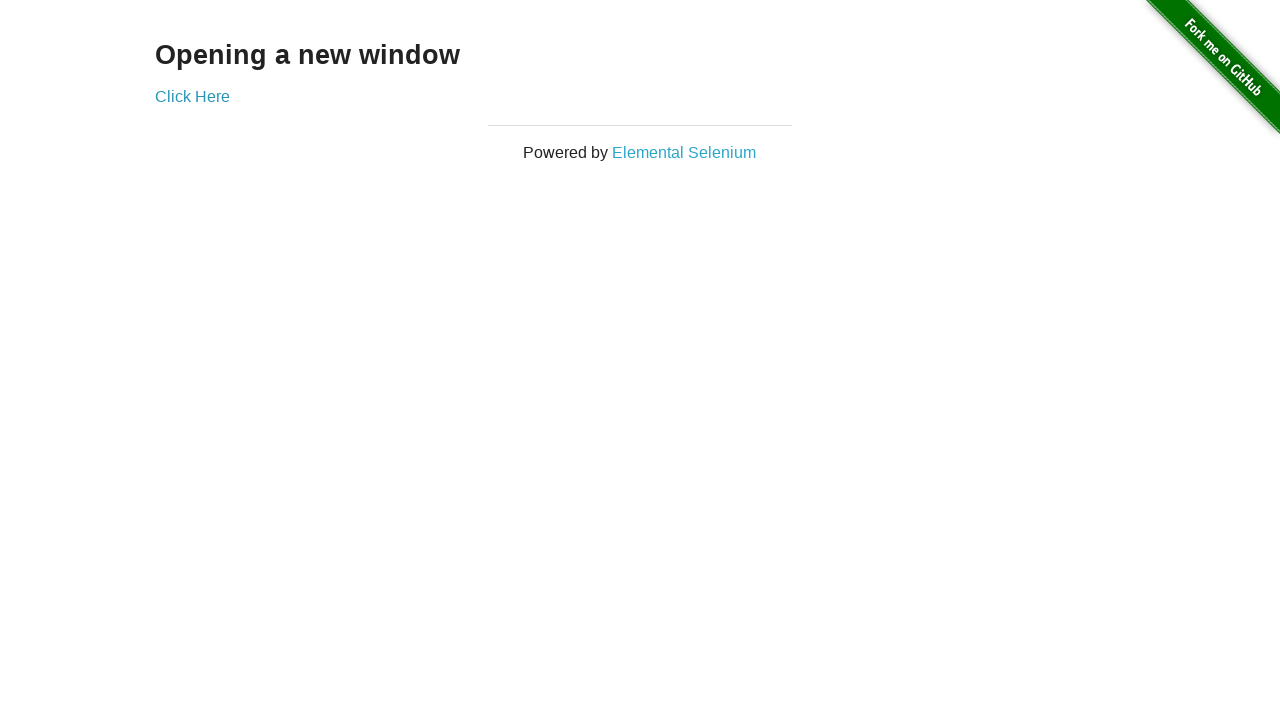

Brought target page to front
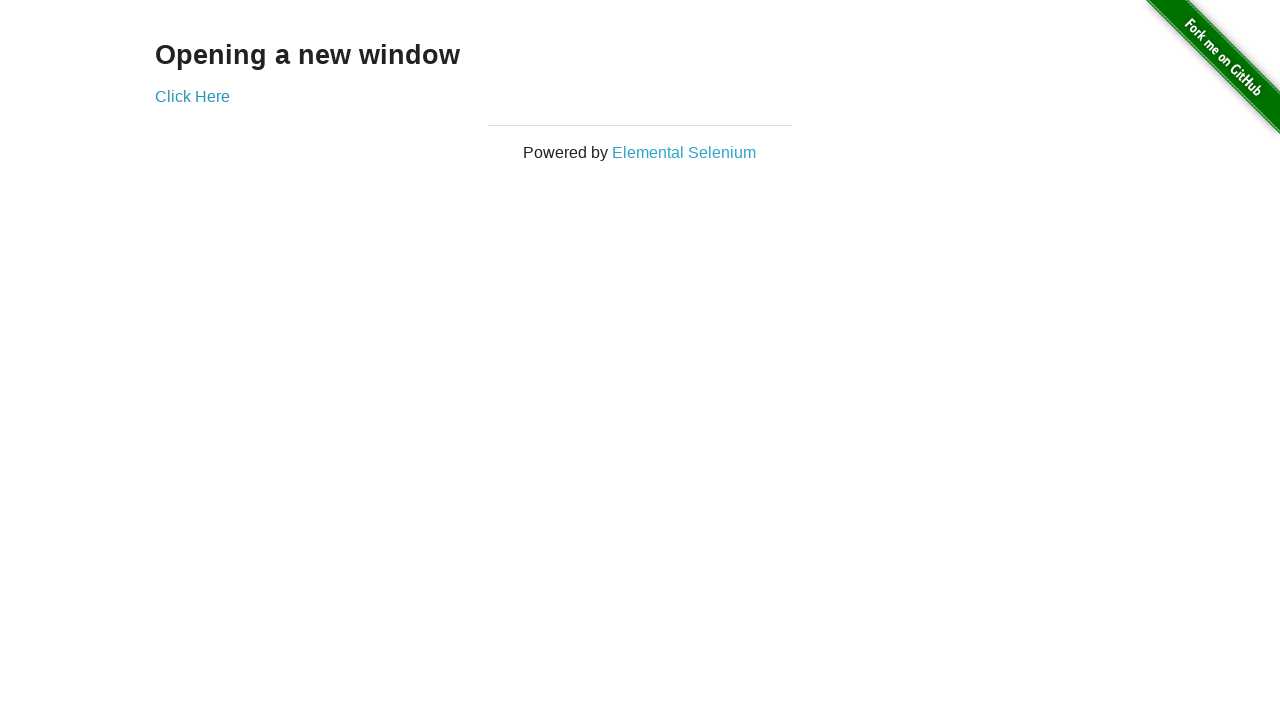

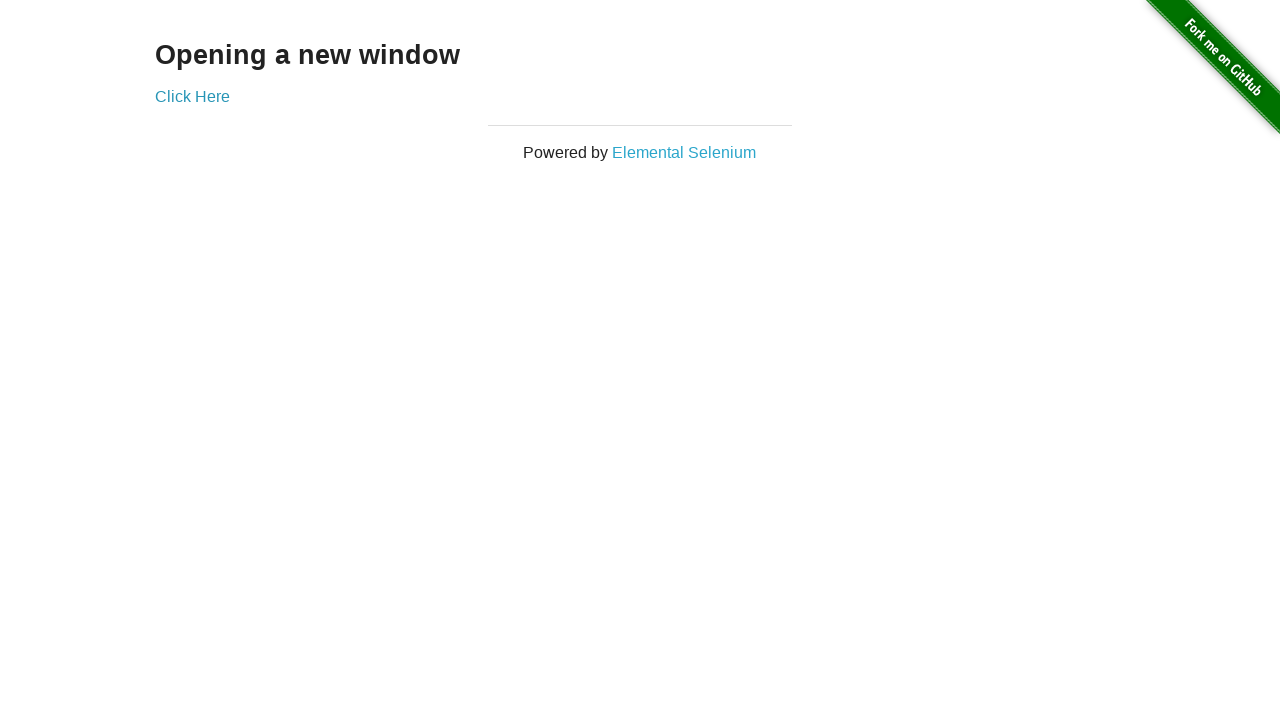